Clicks the Browse Languages tab in the menu and verifies navigation to the ABC page

Starting URL: https://www.99-bottles-of-beer.net/

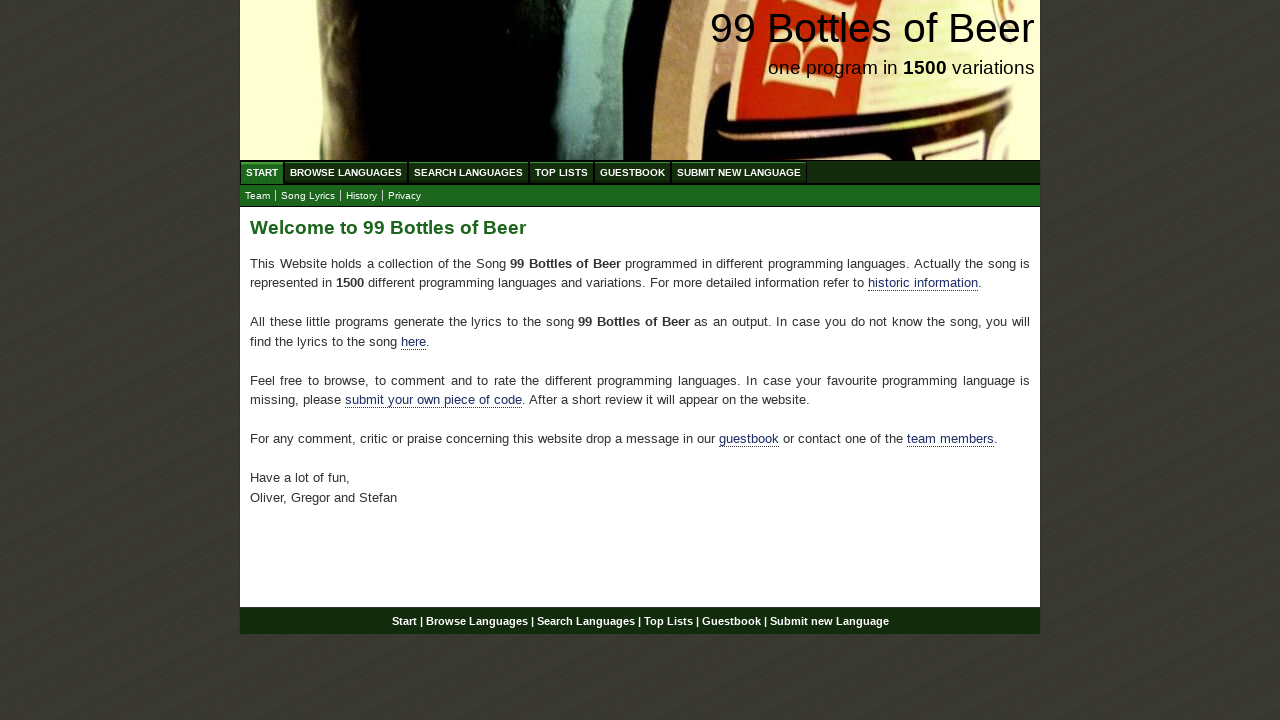

Clicked the Browse Languages tab in the menu at (346, 172) on ul#menu a[href='/abc.html']
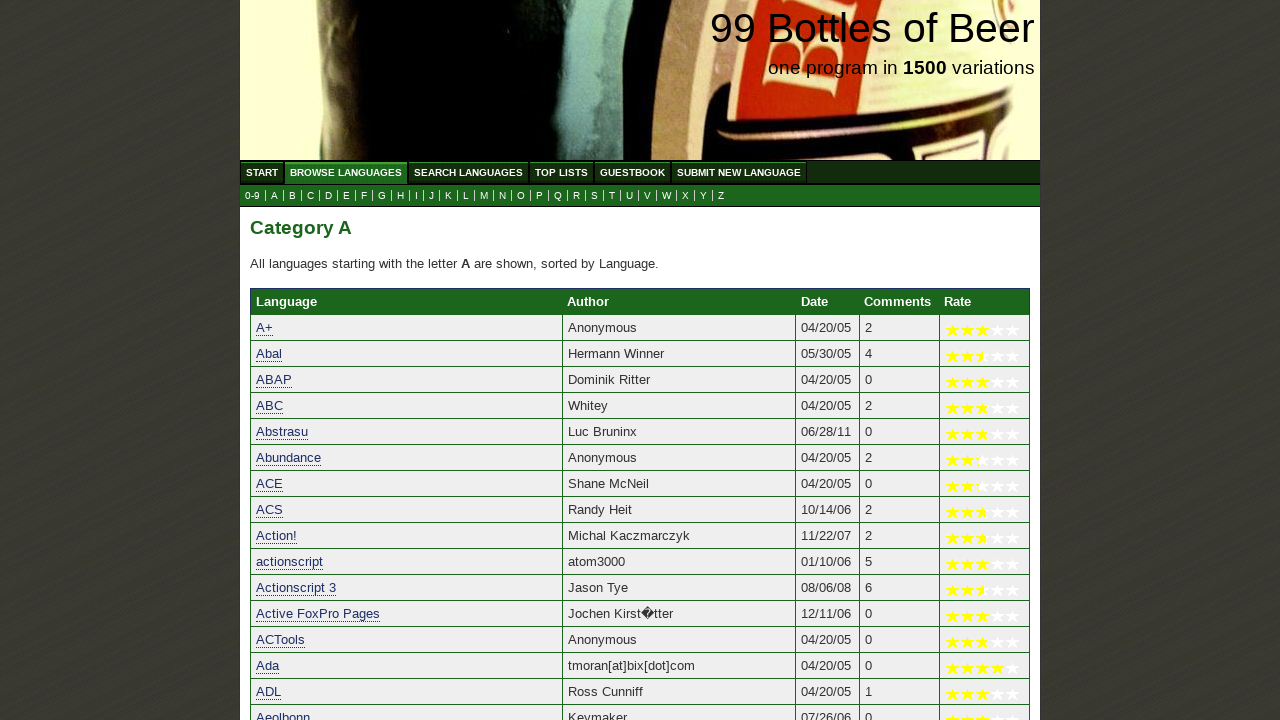

ABC page loaded completely
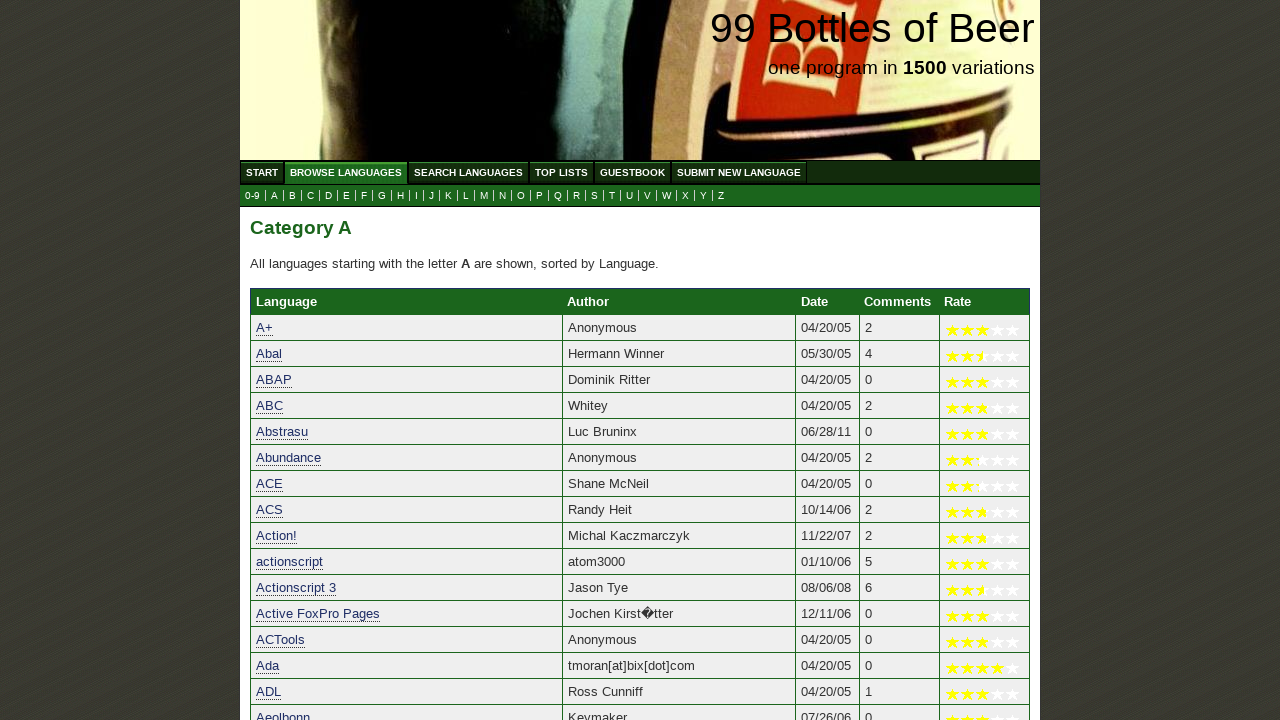

Verified navigation to ABC page with correct URL
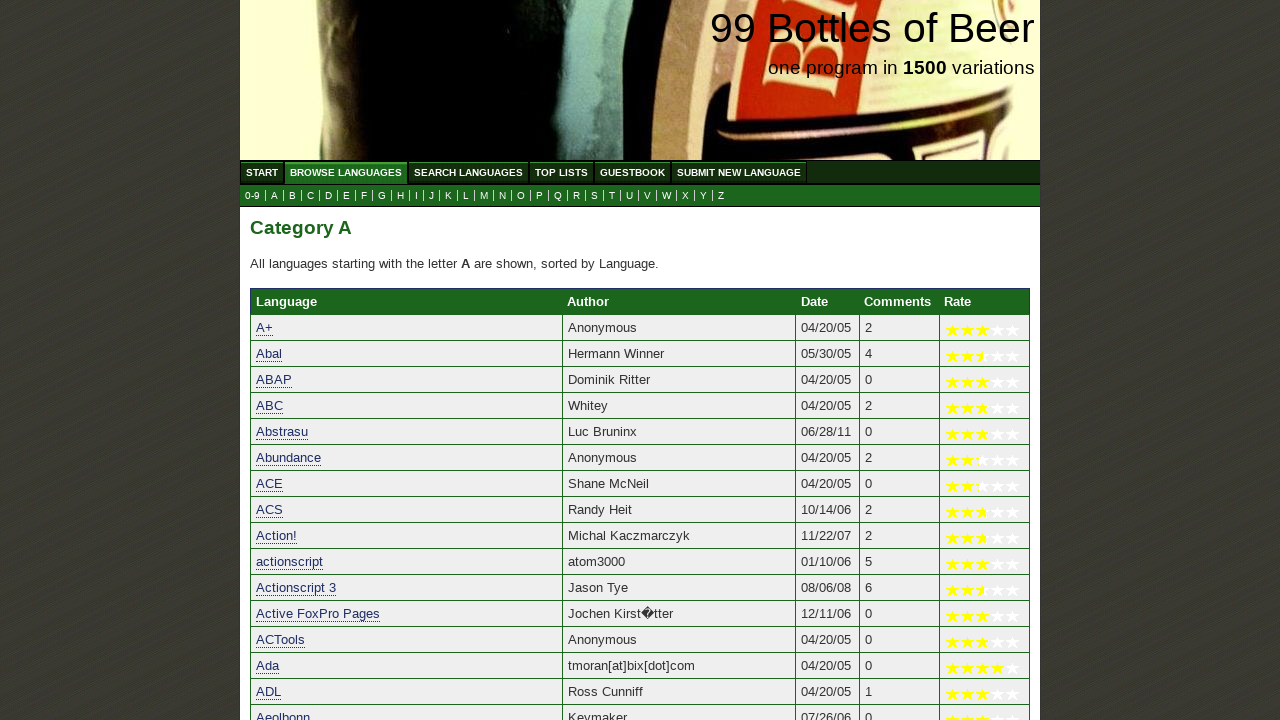

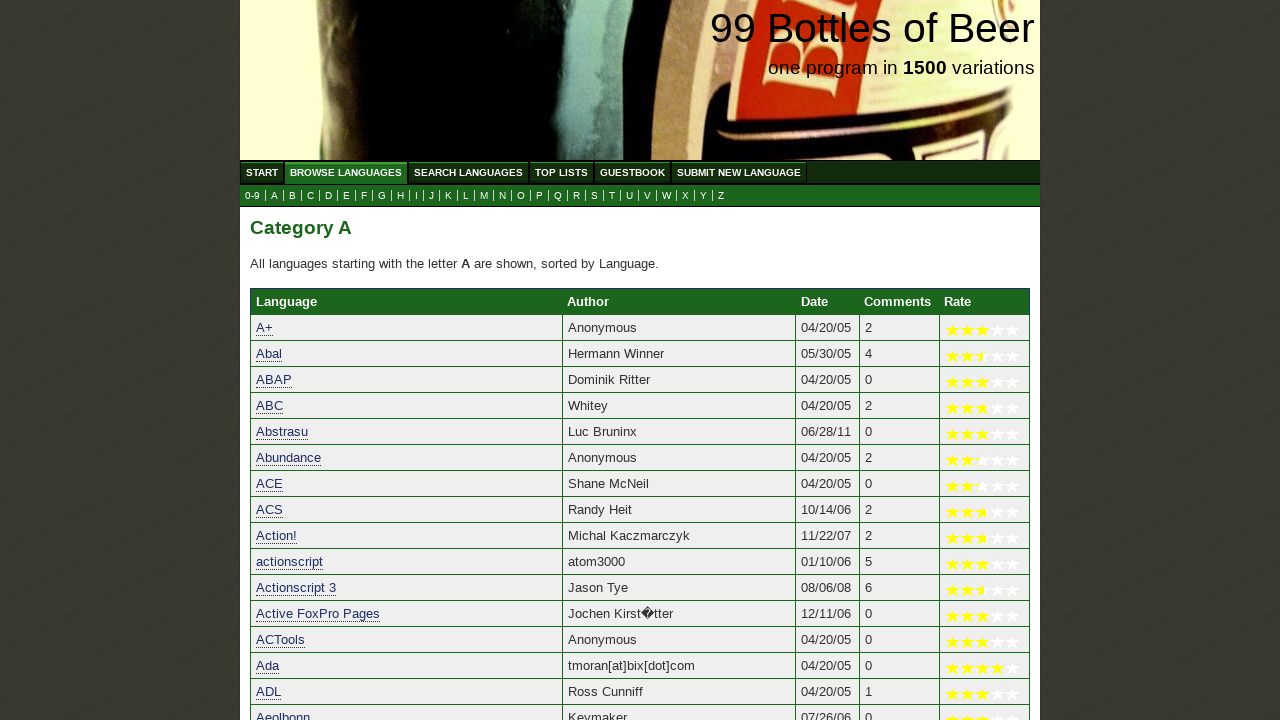